Tests invalid password error message on demo login page by entering incorrect password

Starting URL: http://the-internet.herokuapp.com/login

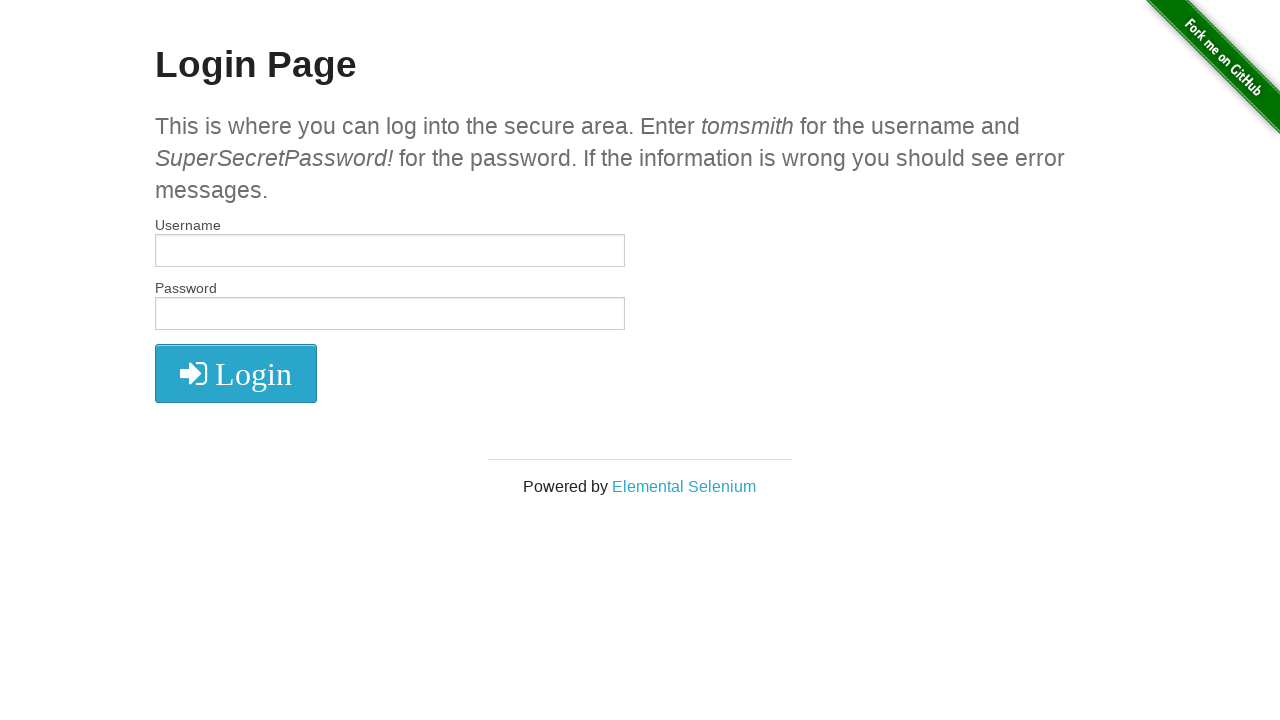

Filled username field with 'tomsmith' on //input[@id='username']
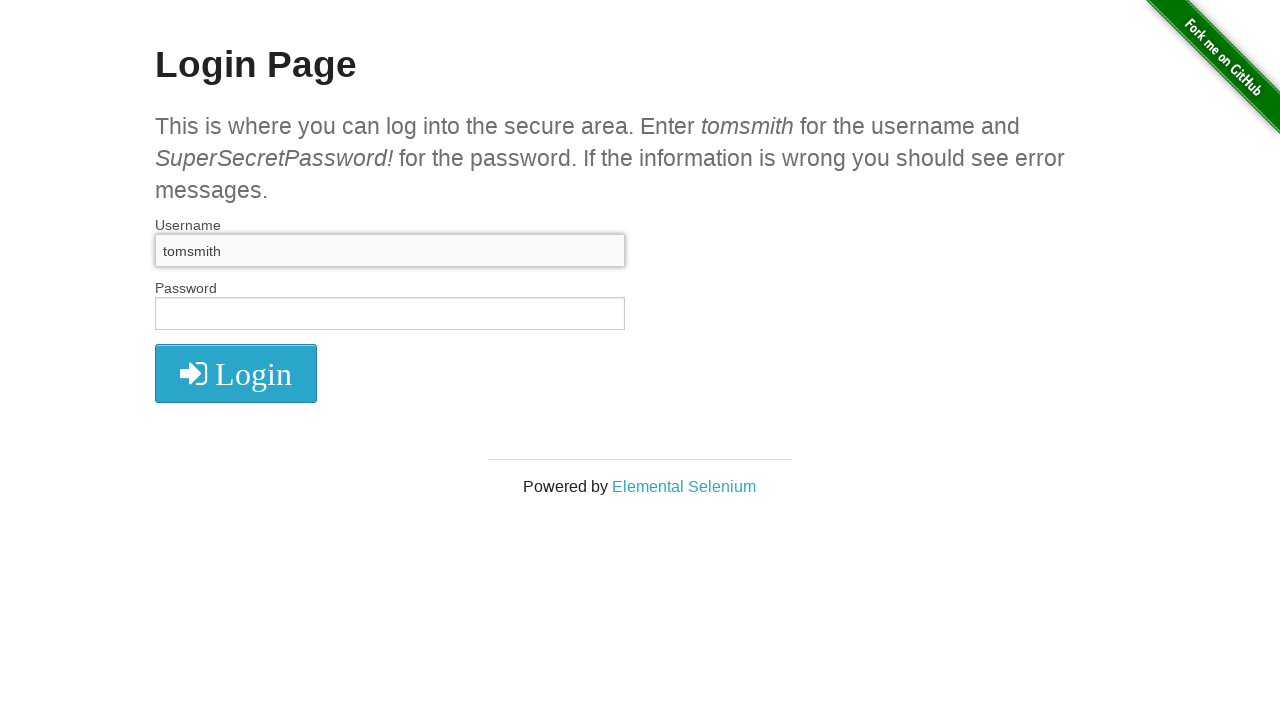

Filled password field with 'SuperSecretPassword' (incorrect password) on //input[@id='password']
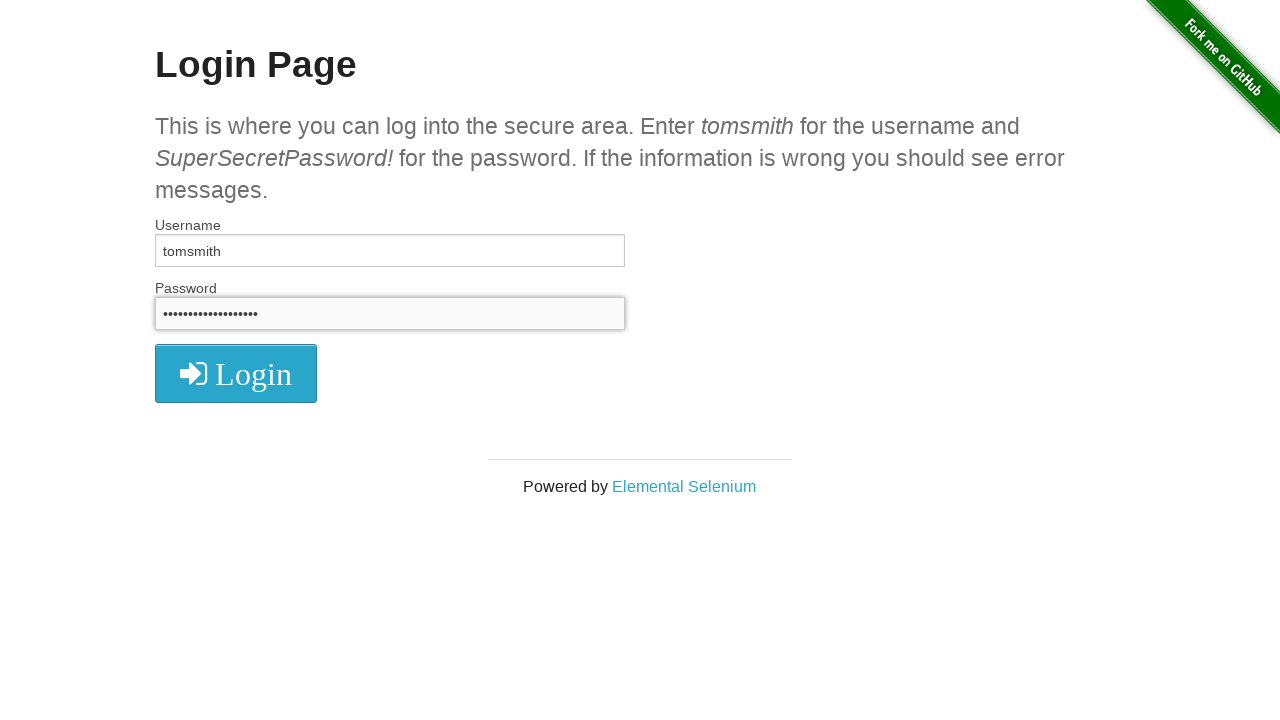

Clicked LOGIN button to submit credentials at (236, 374) on xpath=//i[@class='fa fa-2x fa-sign-in']
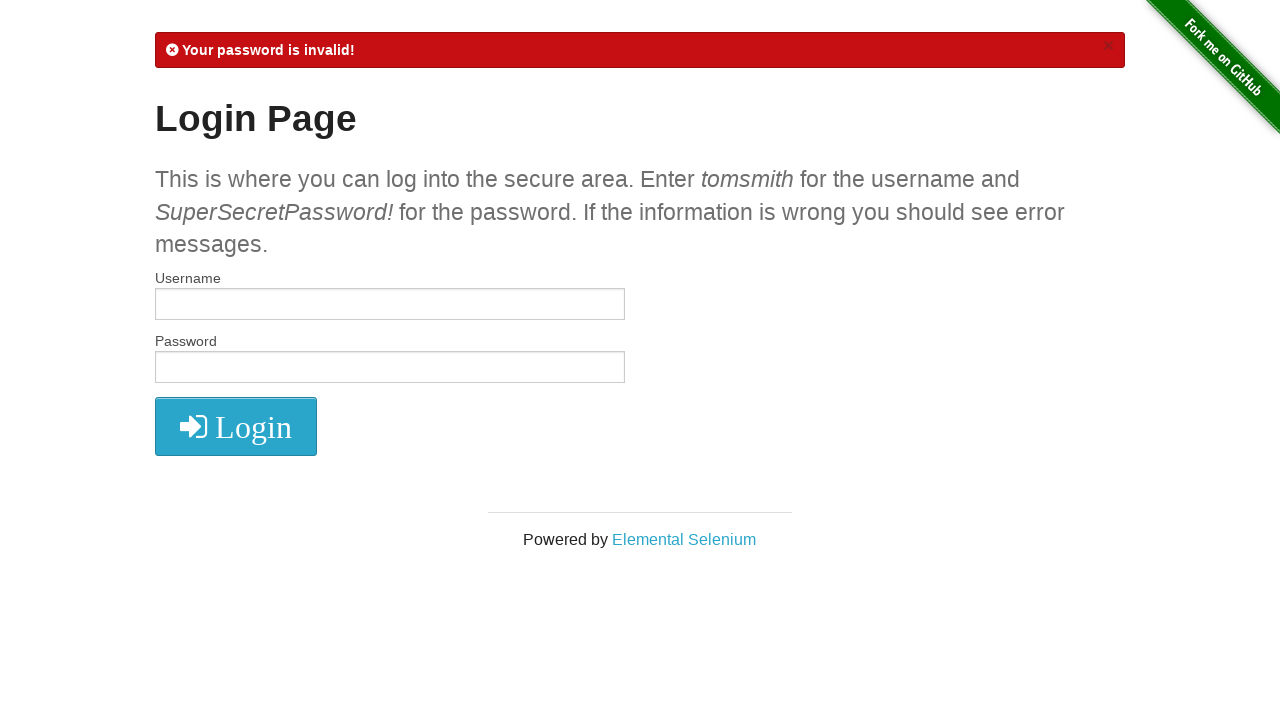

Password error message appeared on login page
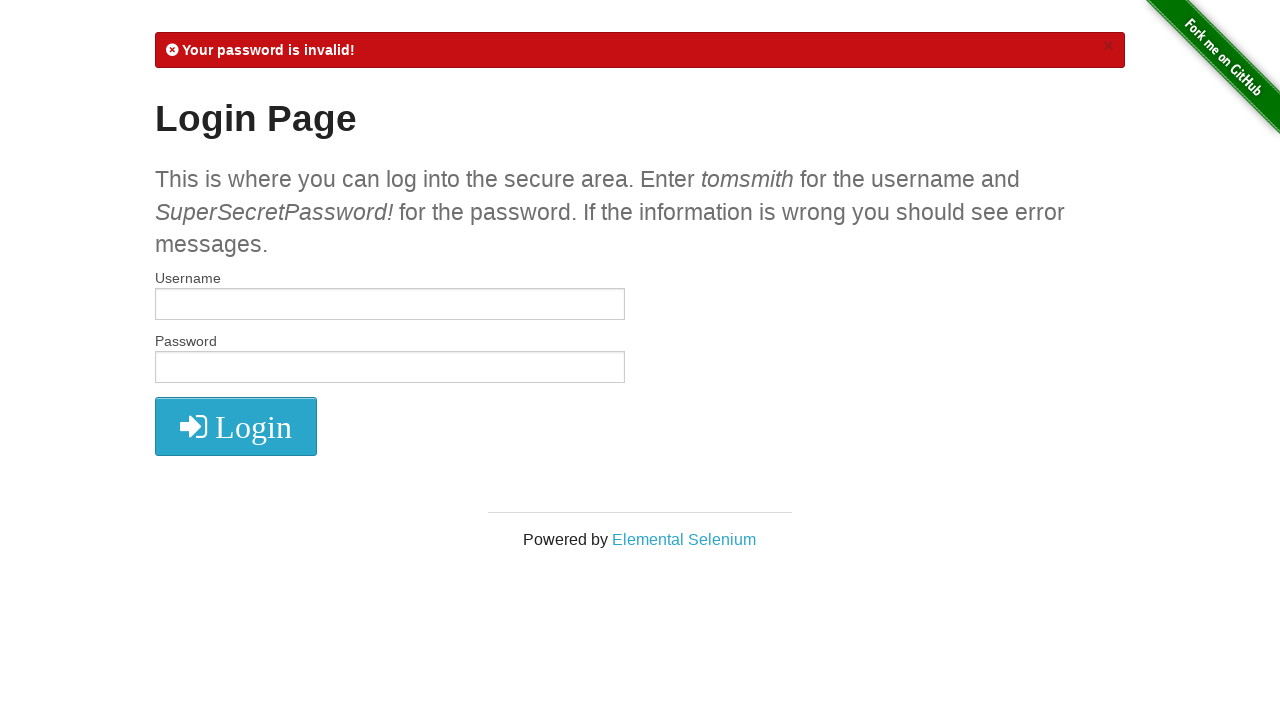

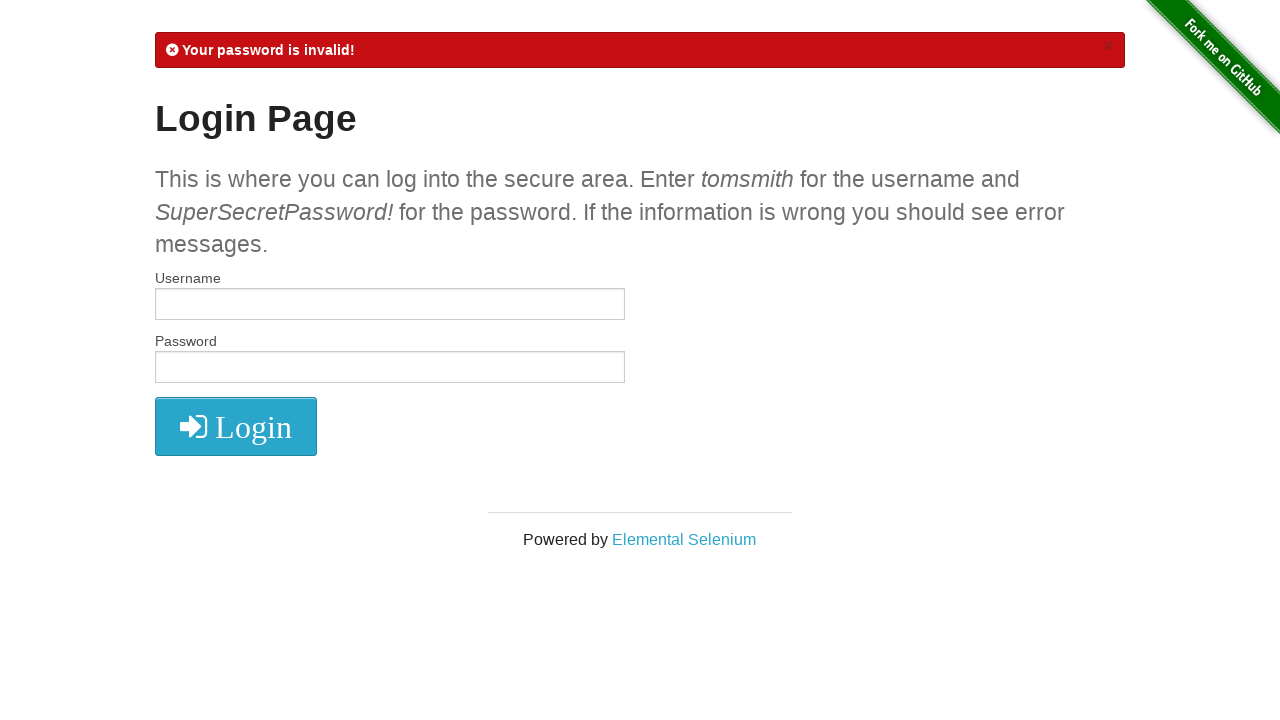